Verifies subscription functionality on the cart page by navigating to cart, scrolling to subscription section, and submitting an email for subscription

Starting URL: https://automationexercise.com/

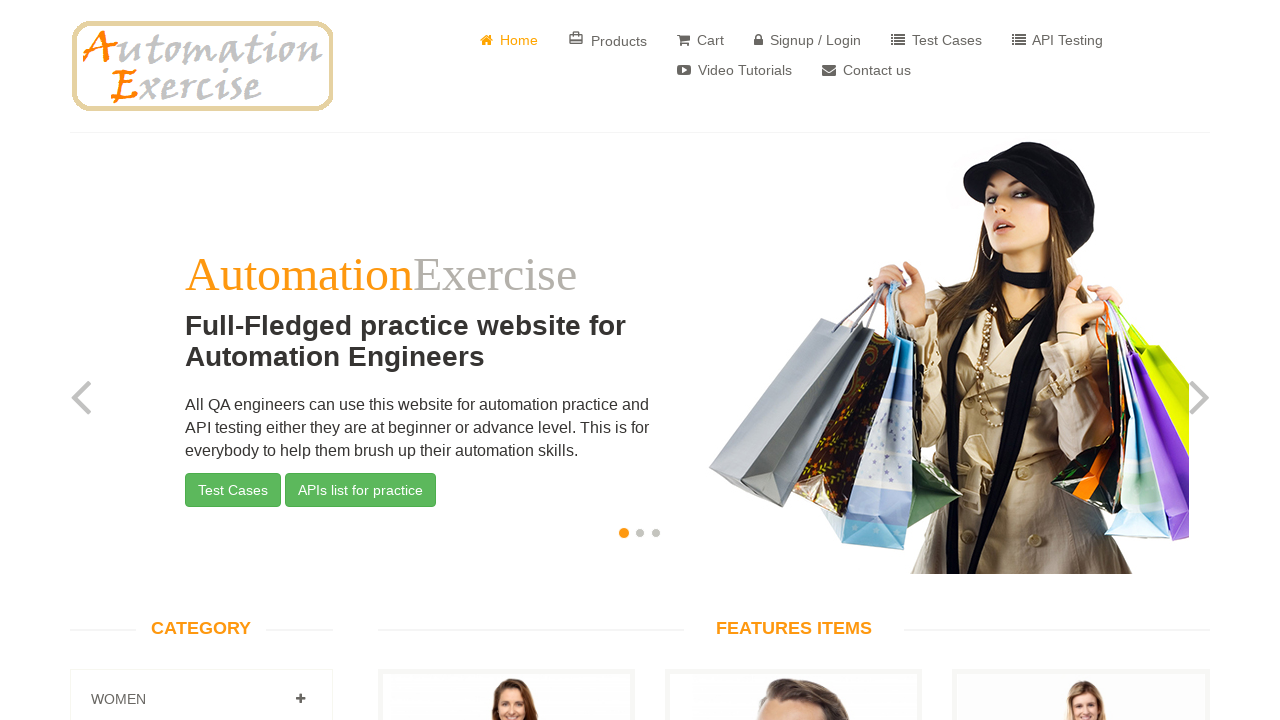

Clicked cart link to navigate to cart page at (700, 40) on (//a[@href='/view_cart'])[1]
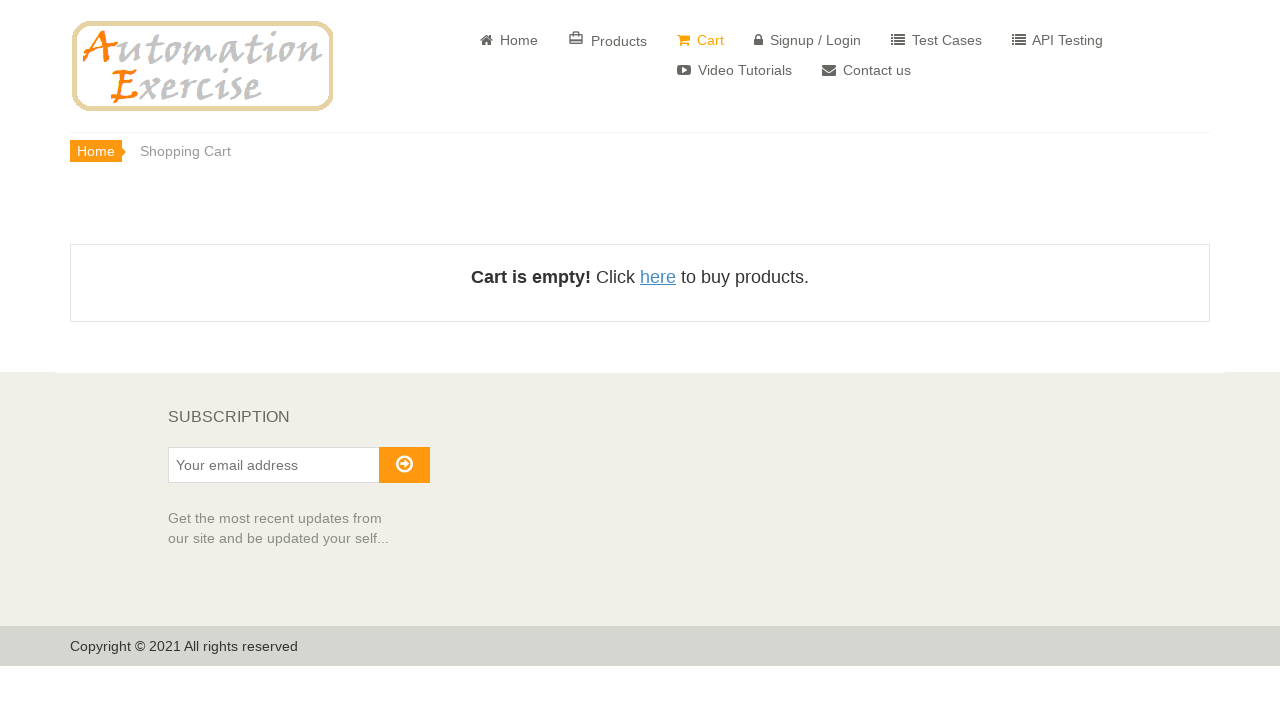

Scrolled down 300 pixels to reveal subscription section
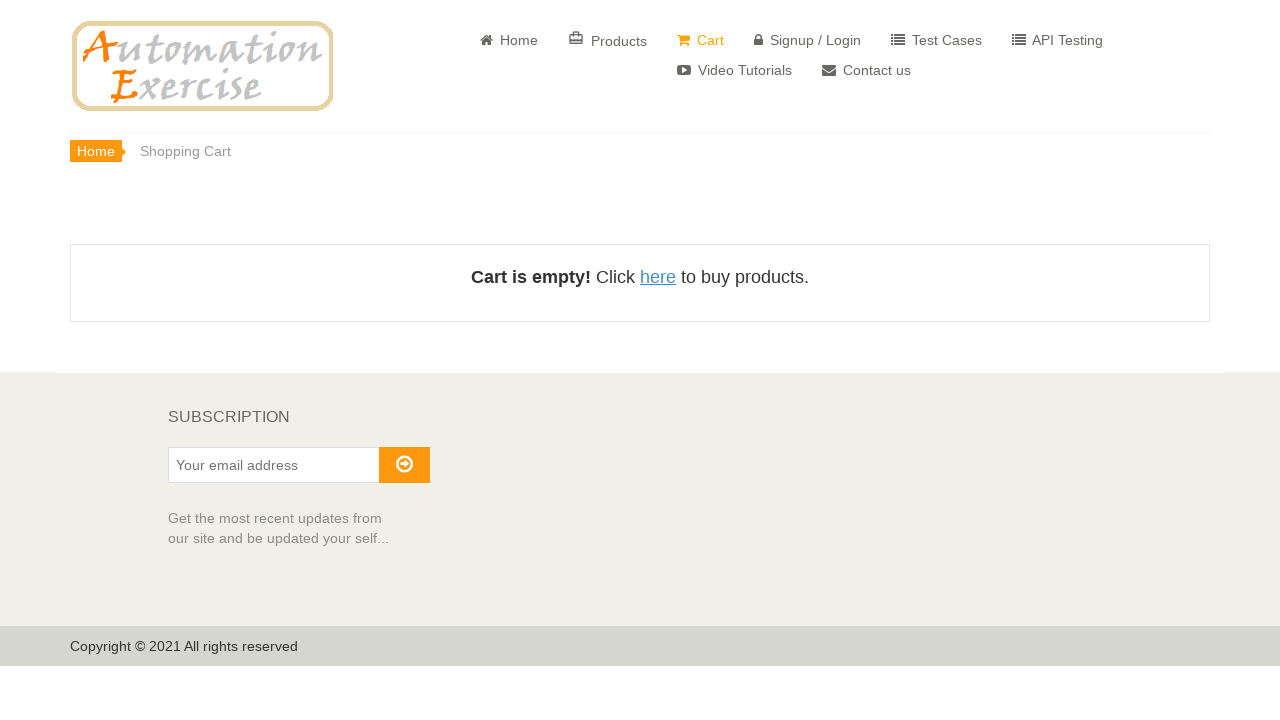

Subscription section became visible
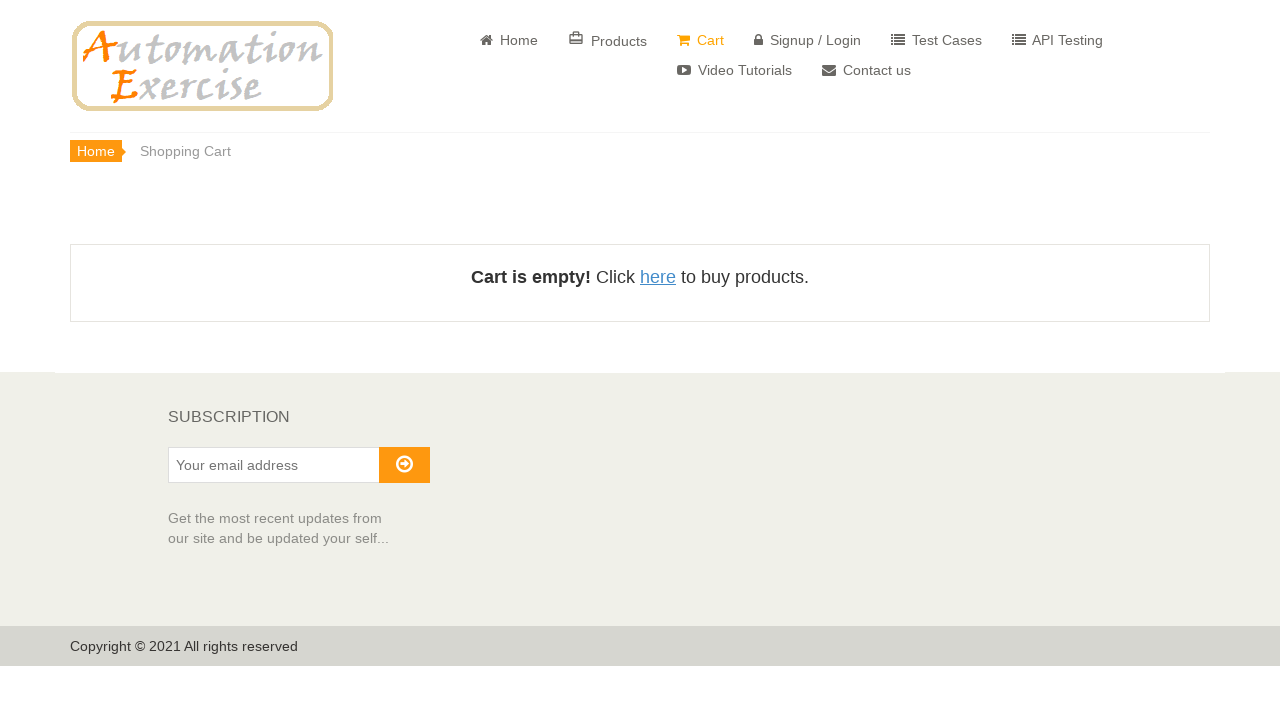

Filled subscription email field with 'testuser543@example.com' on #susbscribe_email
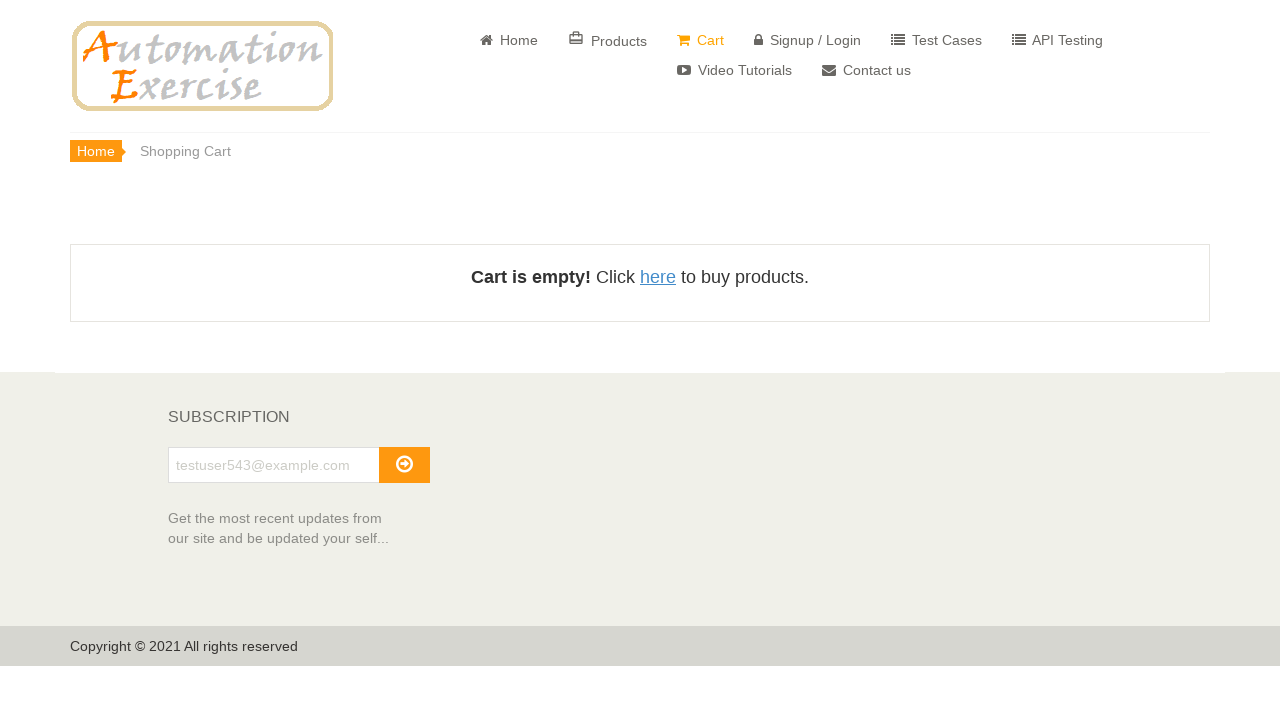

Clicked subscribe button at (404, 464) on xpath=//i[@class='fa fa-arrow-circle-o-right']
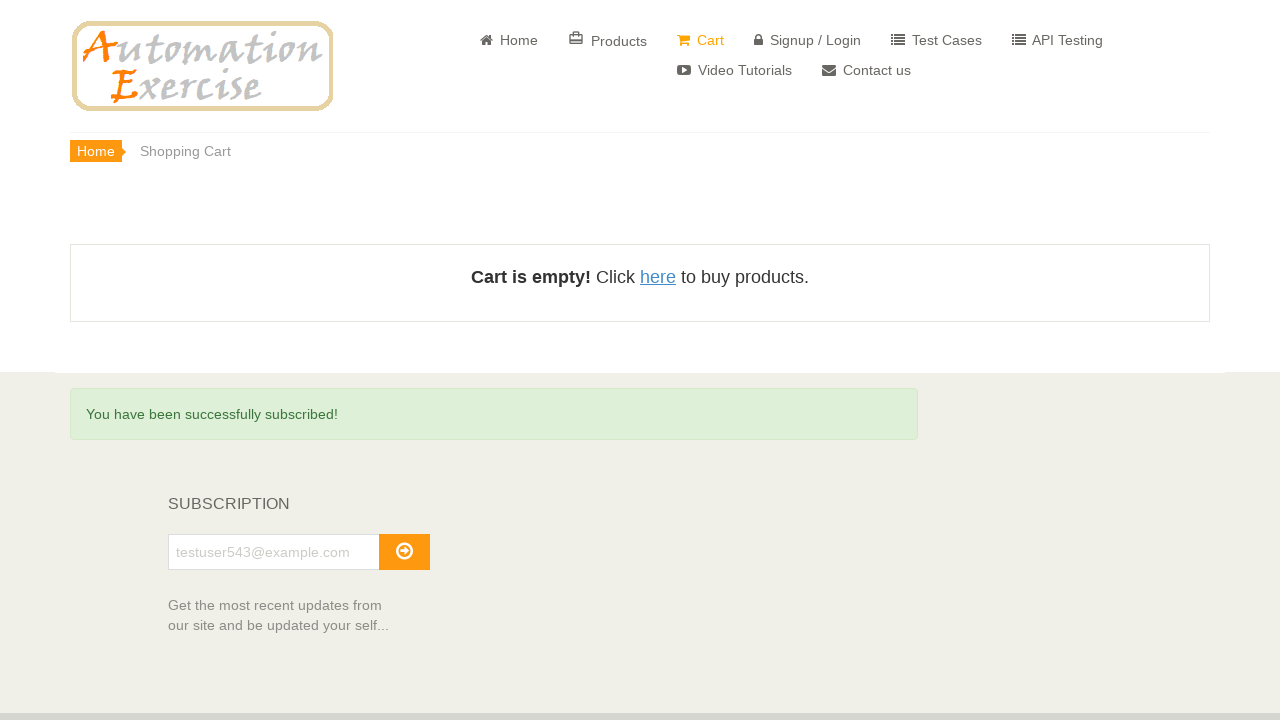

Subscription success message appeared
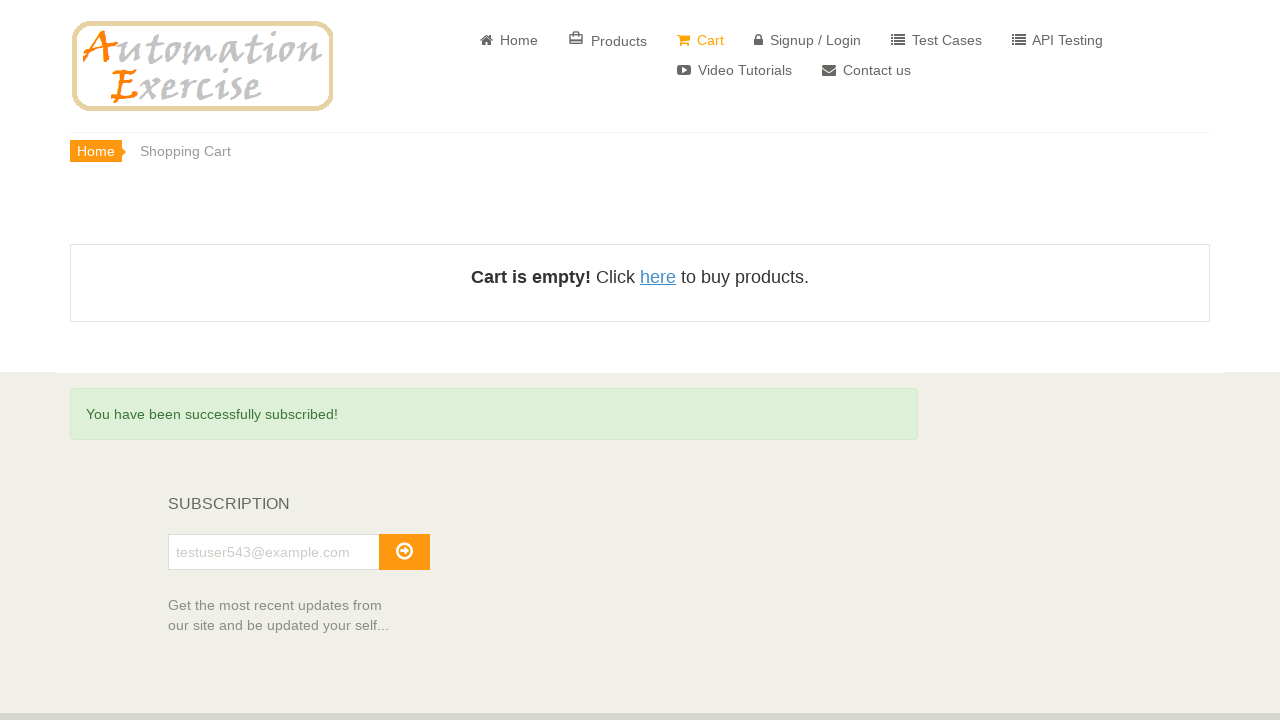

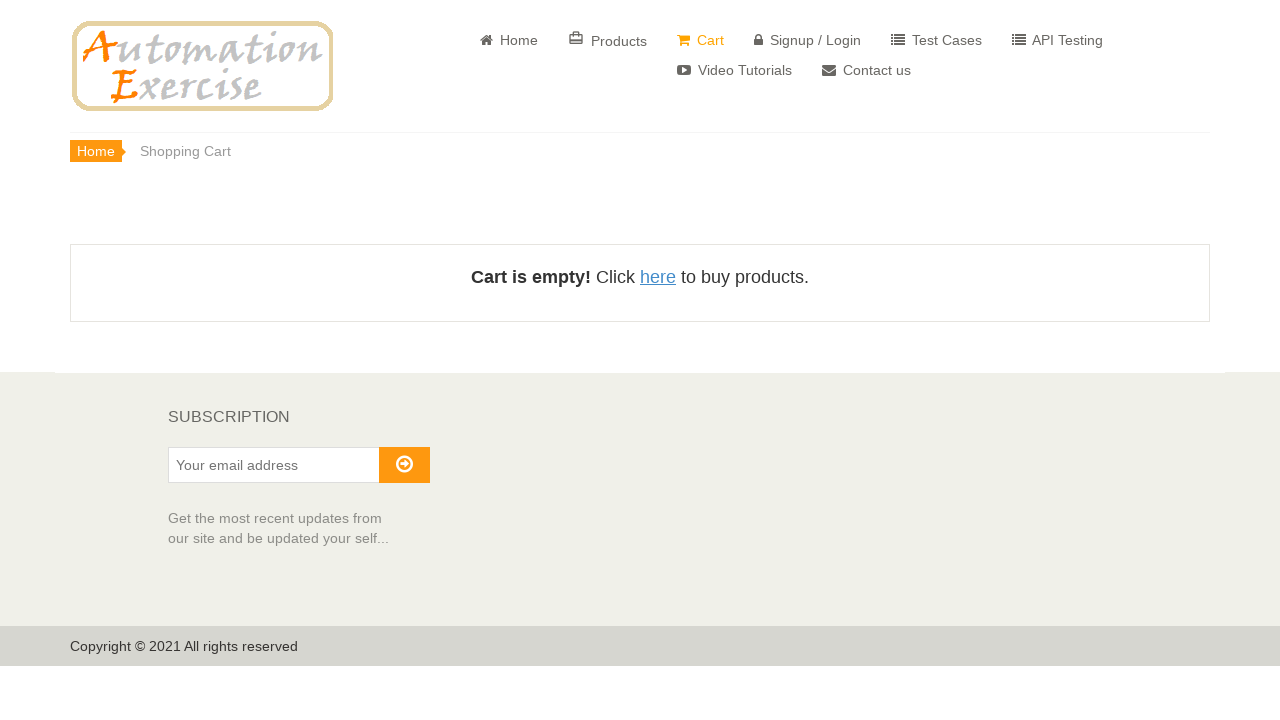